Compares username label text between two versions

Starting URL: https://demo.applitools.com/hackathon.html

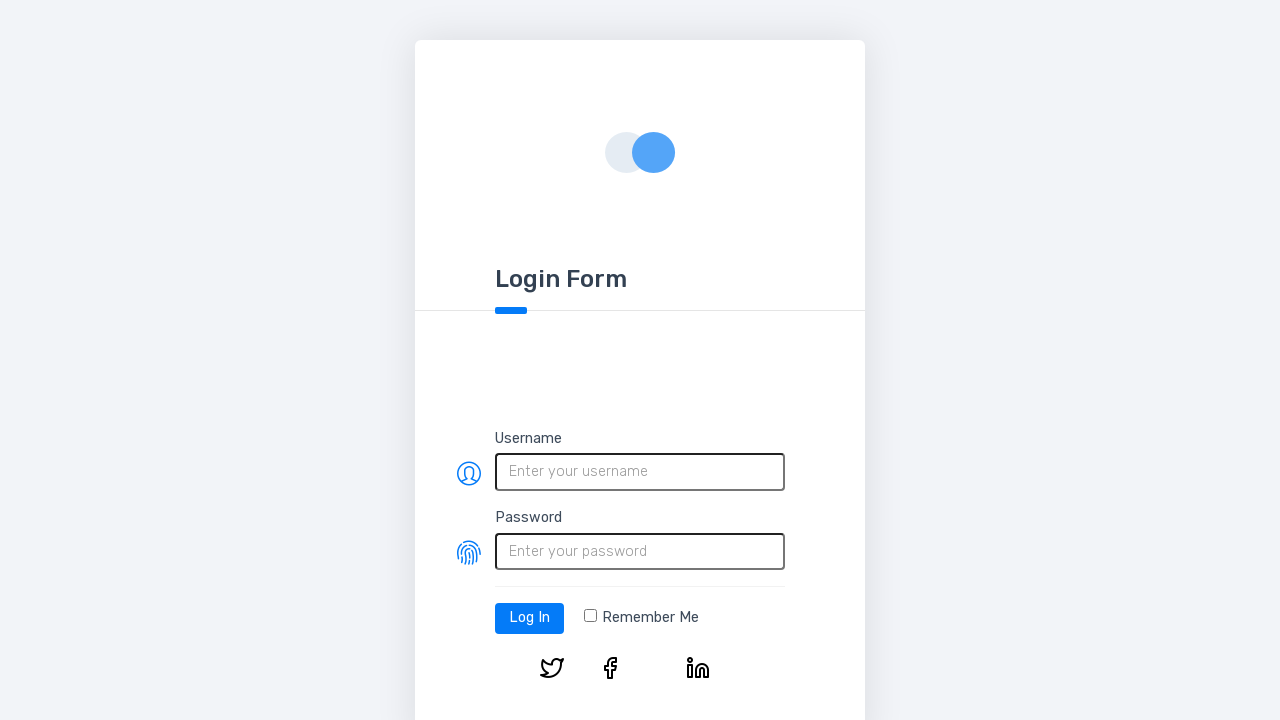

Retrieved username label text from first version
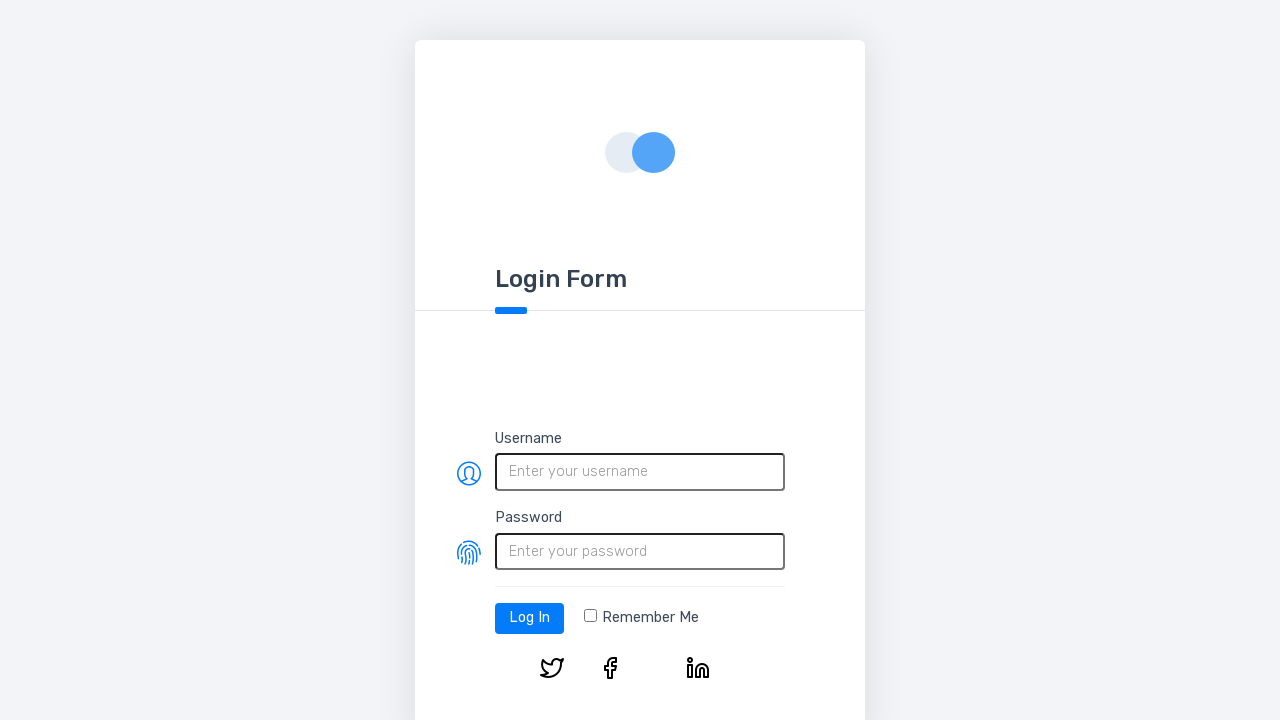

Navigated to second version at https://demo.applitools.com/hackathonV2.html
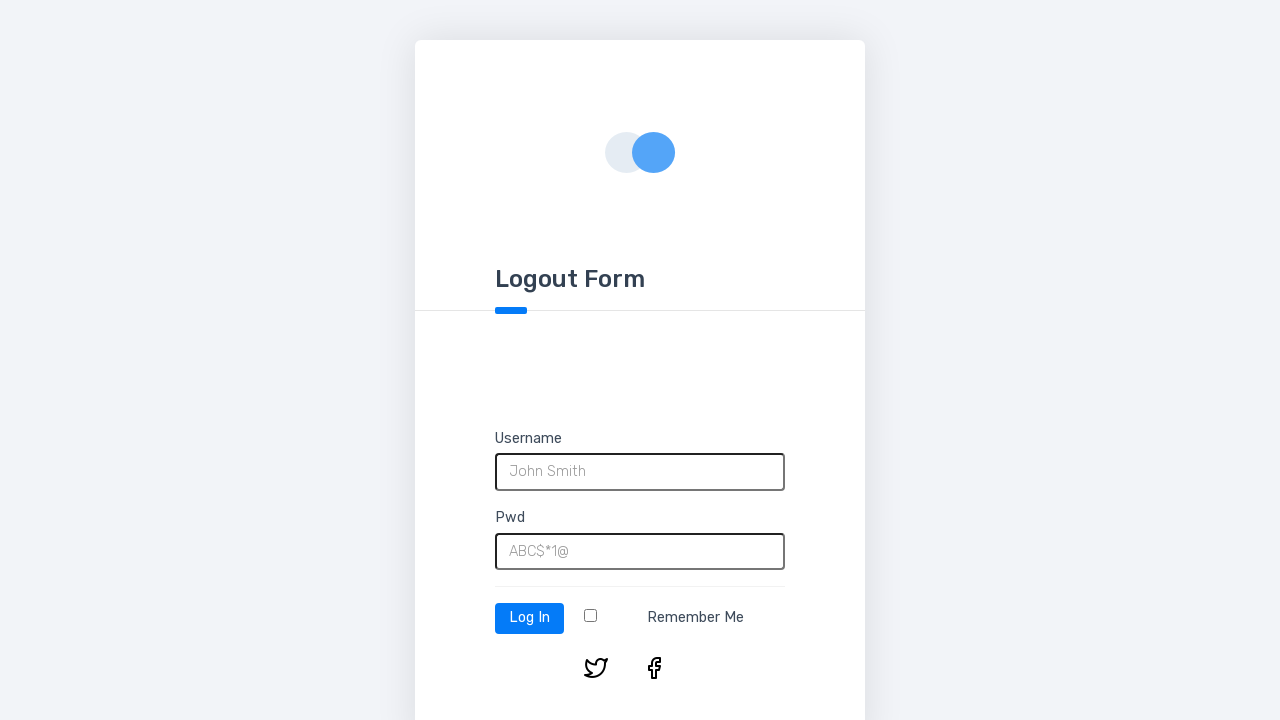

Retrieved username label text from second version
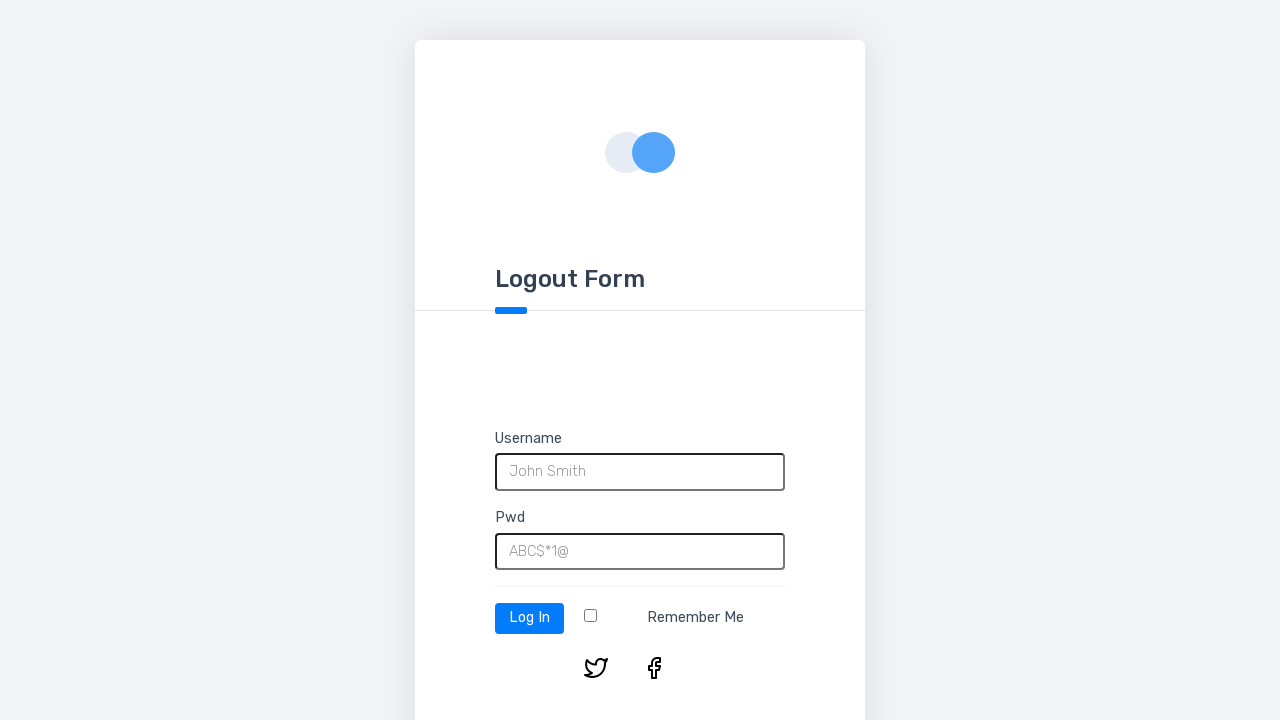

Verified username label text matches between versions
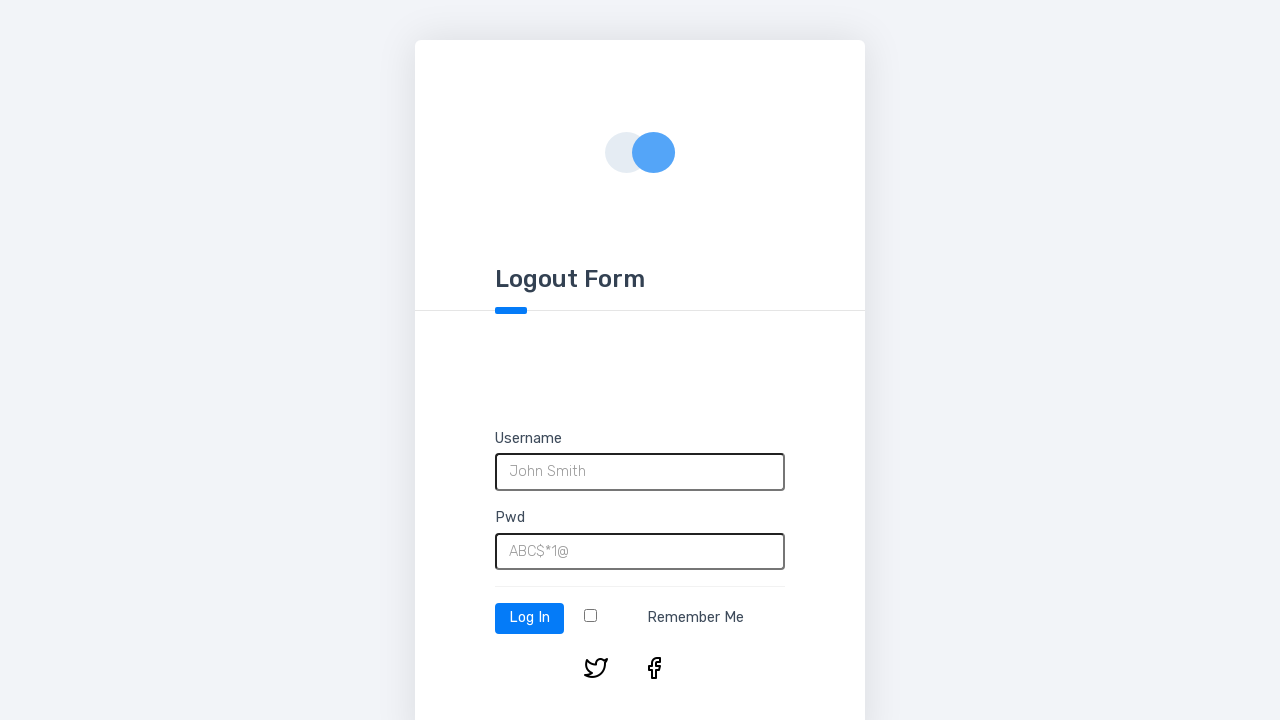

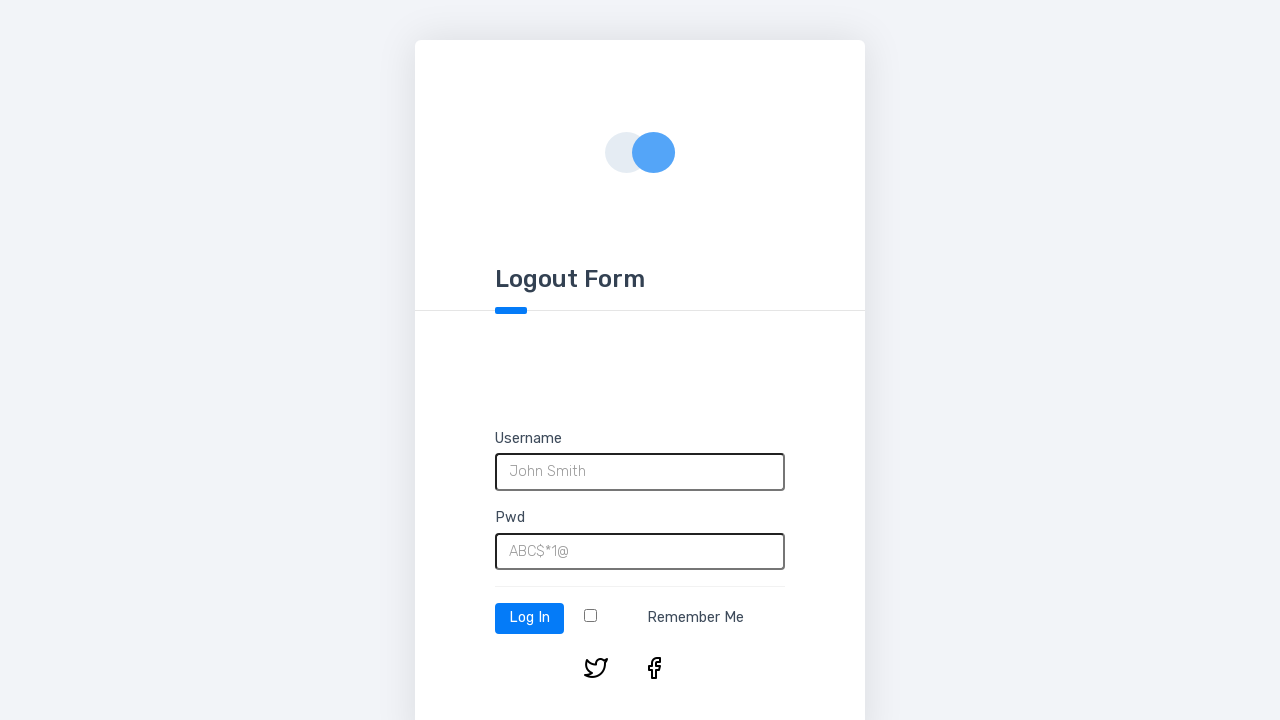